Tests navigation through a web application by clicking on Forms menu and then selecting Form Layouts option

Starting URL: https://foden-testing-application.vercel.app/pages/iot-dashboard

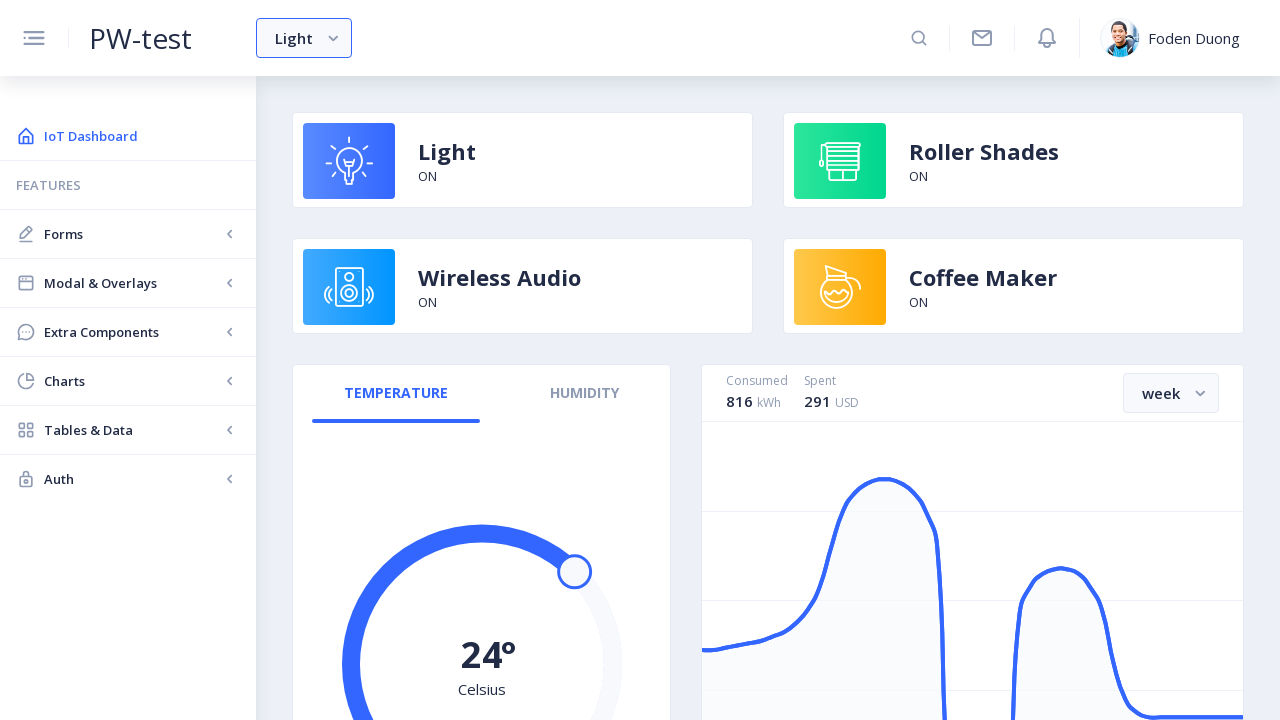

Clicked on Forms menu at (132, 234) on internal:text="Forms"i
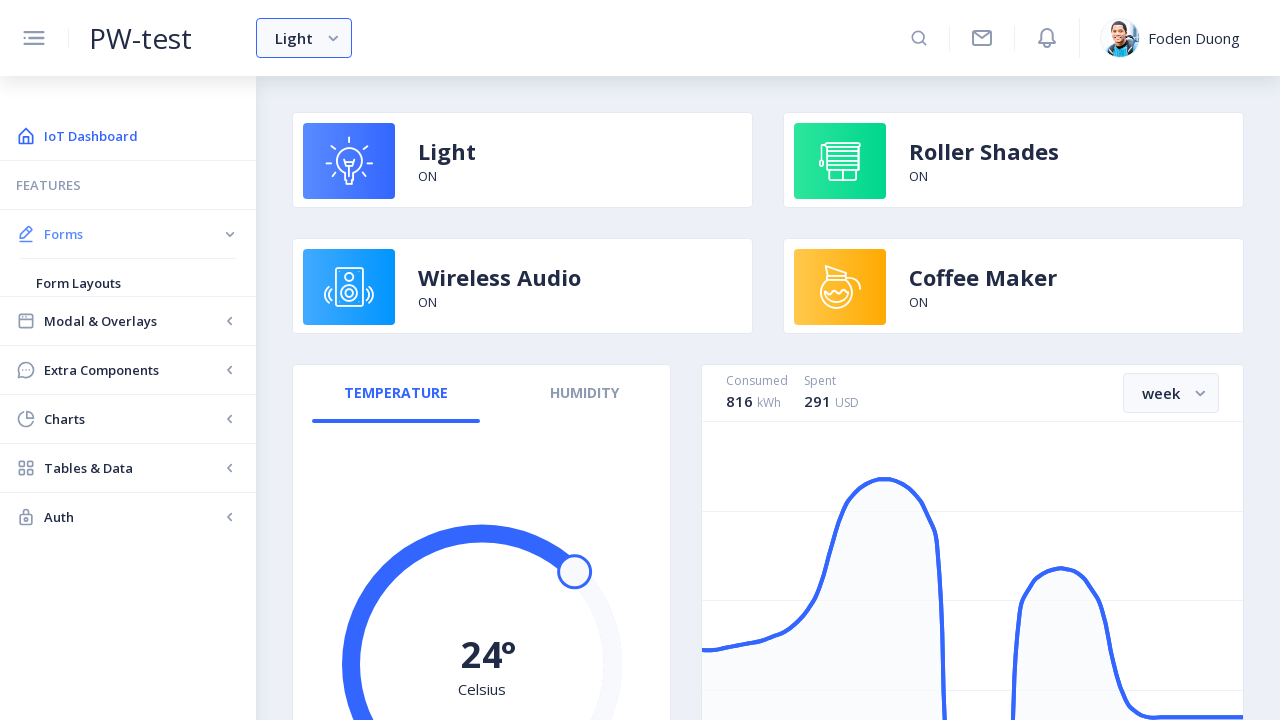

Clicked on Form Layouts option at (128, 283) on internal:text="Form Layouts"i
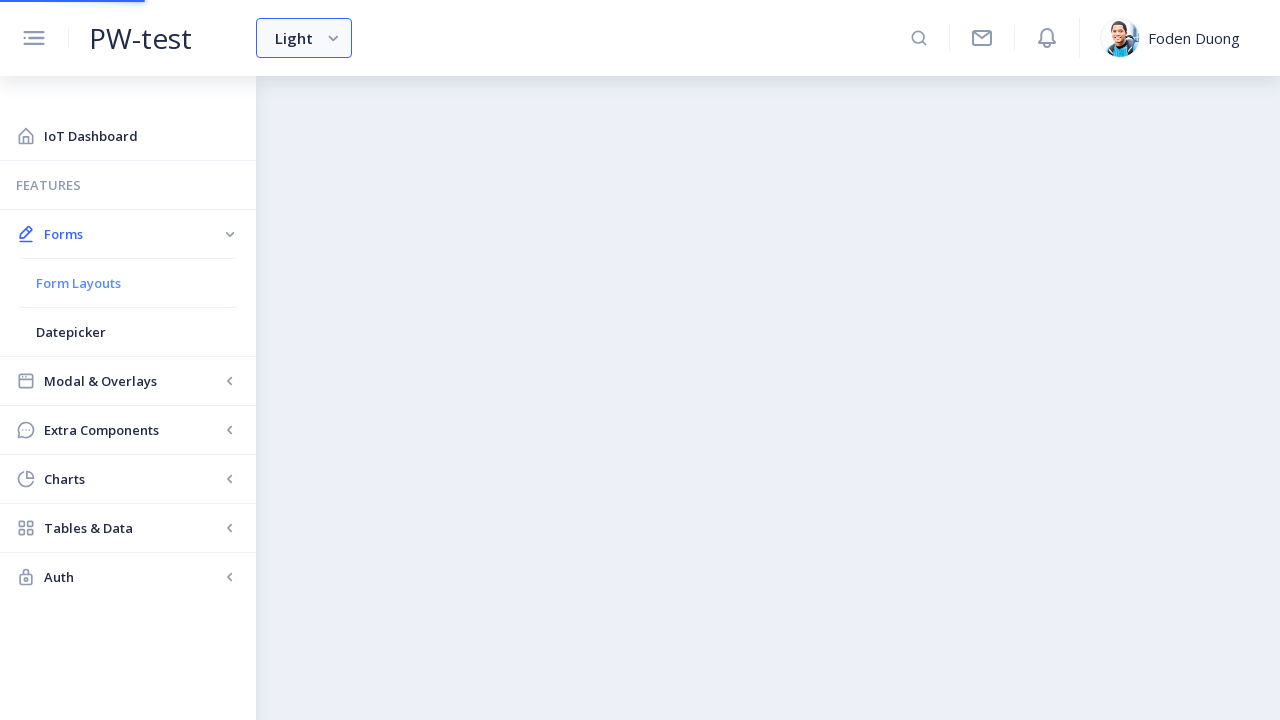

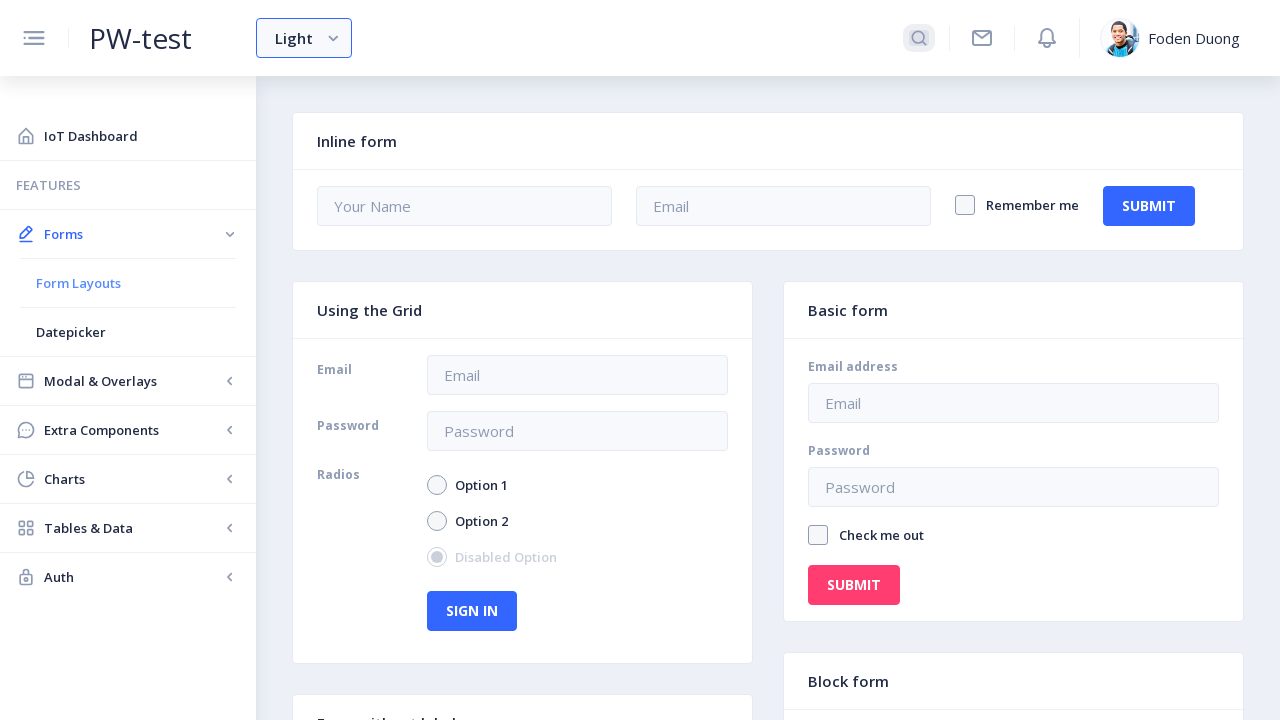